Tests navigation to A/B Test page and verifies the page title text is displayed correctly

Starting URL: http://the-internet.herokuapp.com/

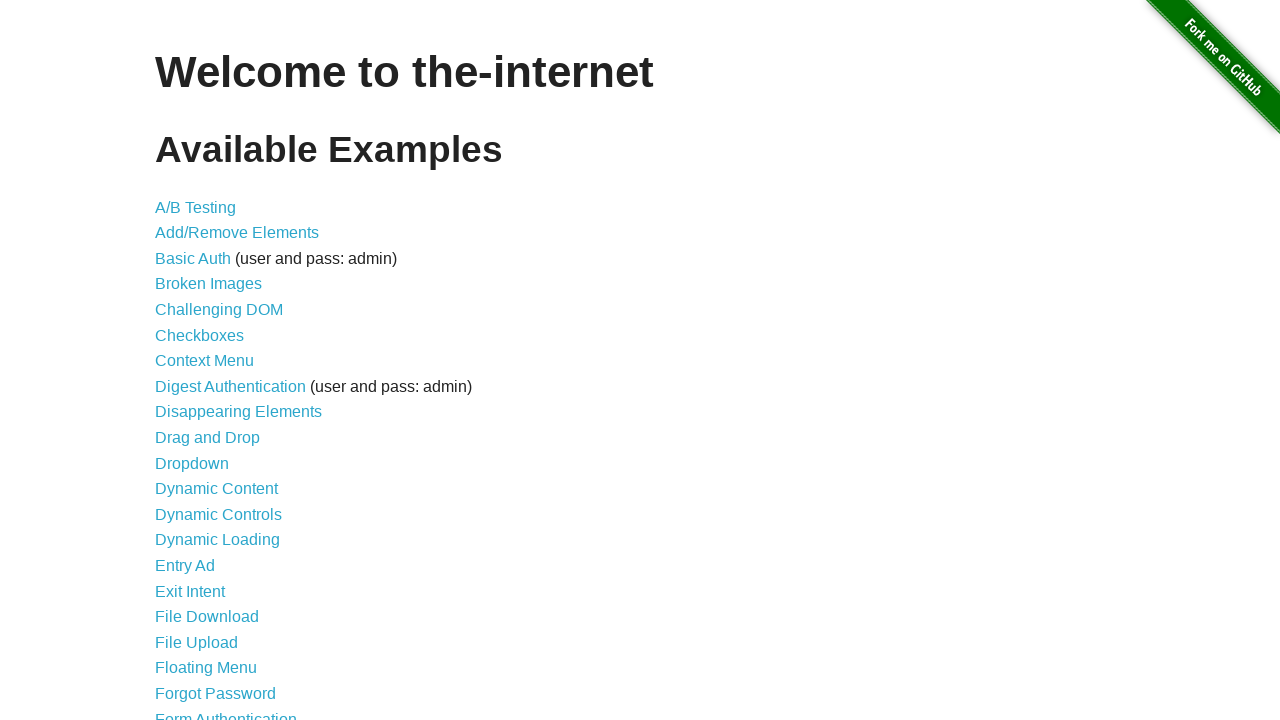

Clicked on A/B Testing link at (196, 207) on a[href='/abtest']
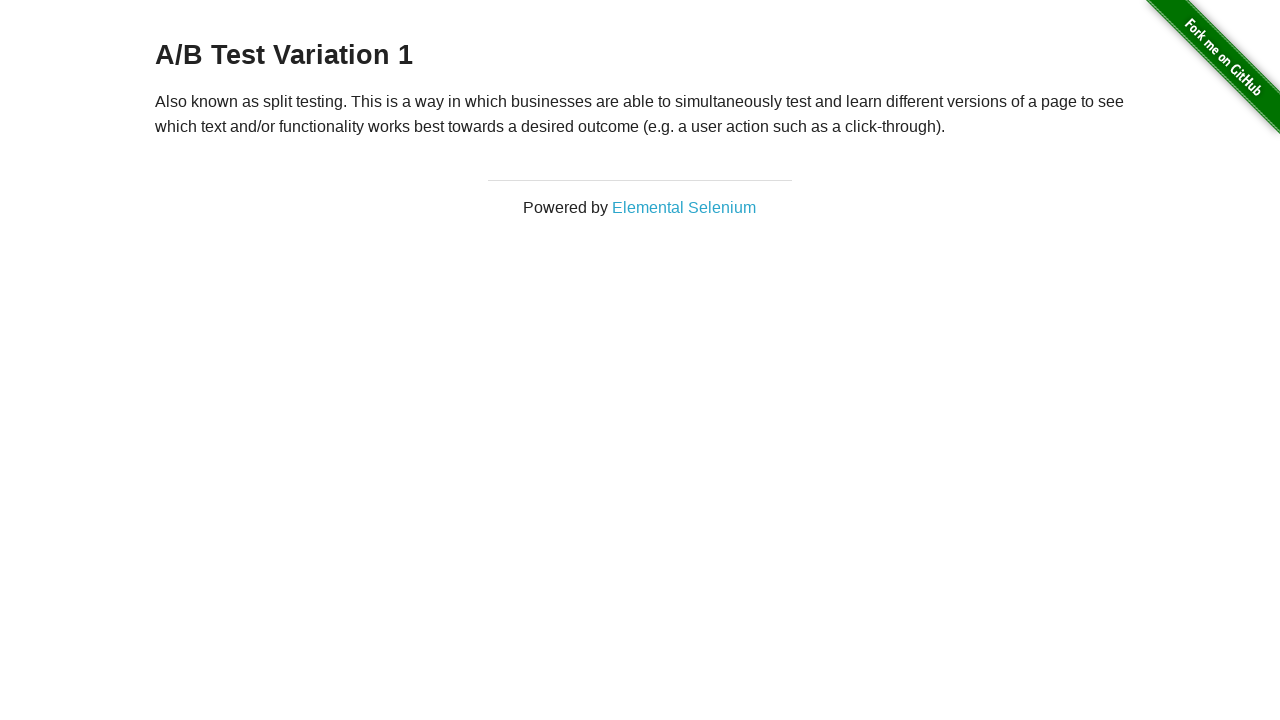

A/B Test page heading loaded and verified
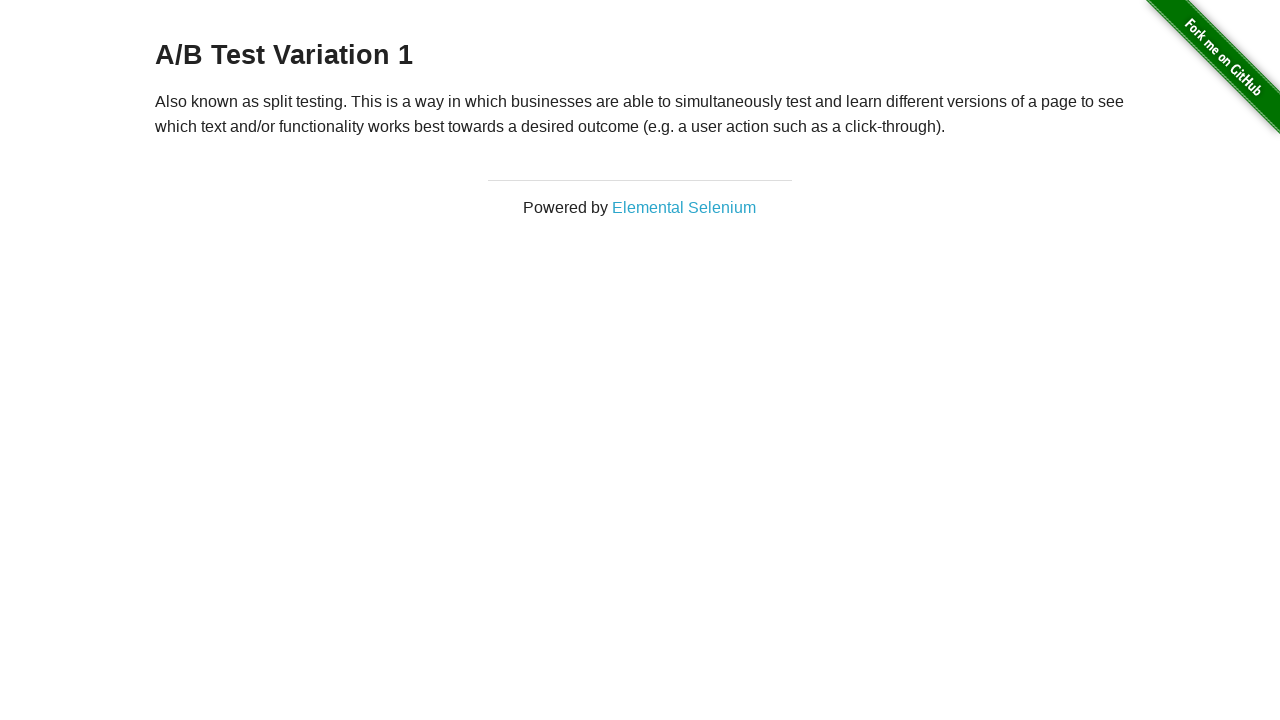

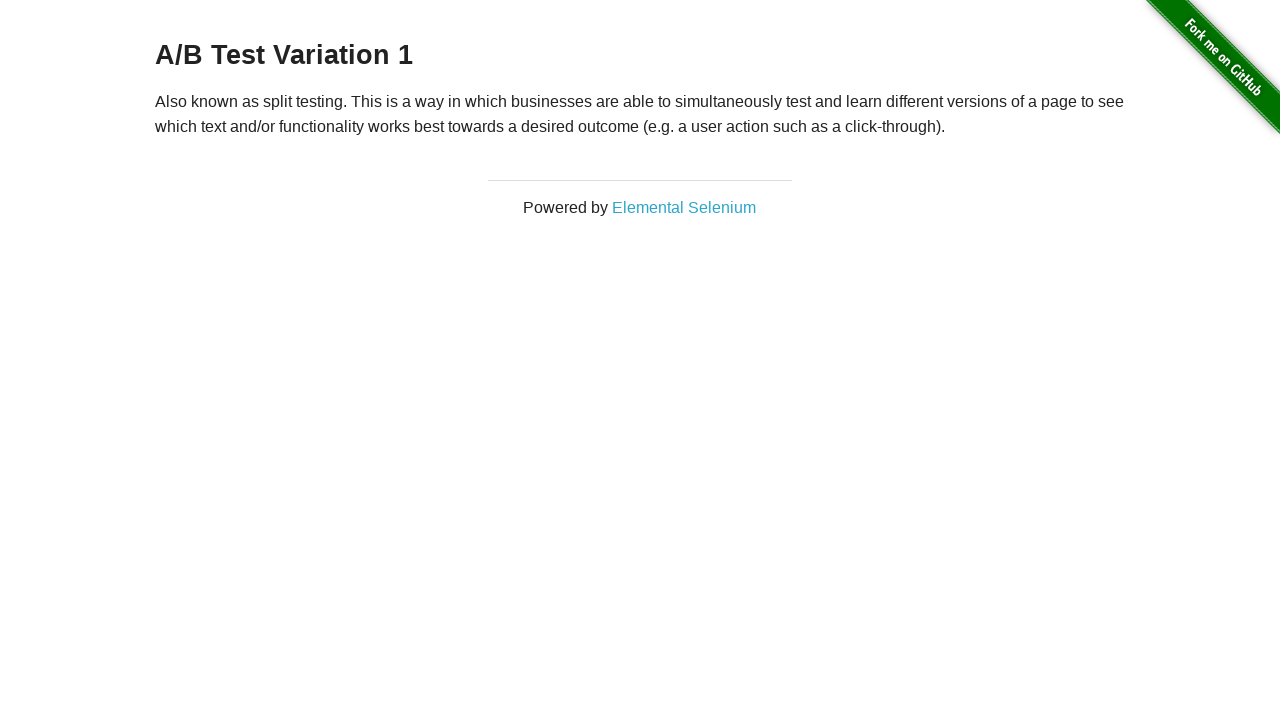